Tests updating a task text by double-clicking and pressing Enter

Starting URL: https://todomvc4tasj.herokuapp.com/

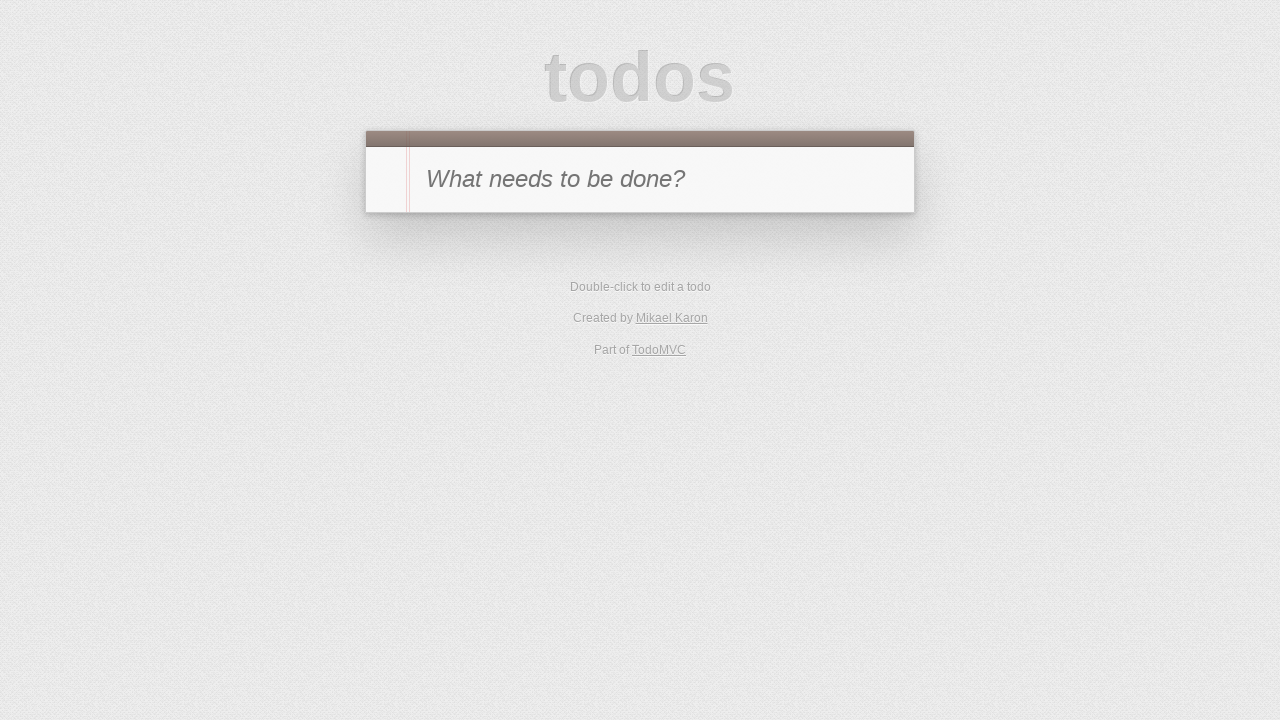

Filled new todo input with 'a' on #new-todo
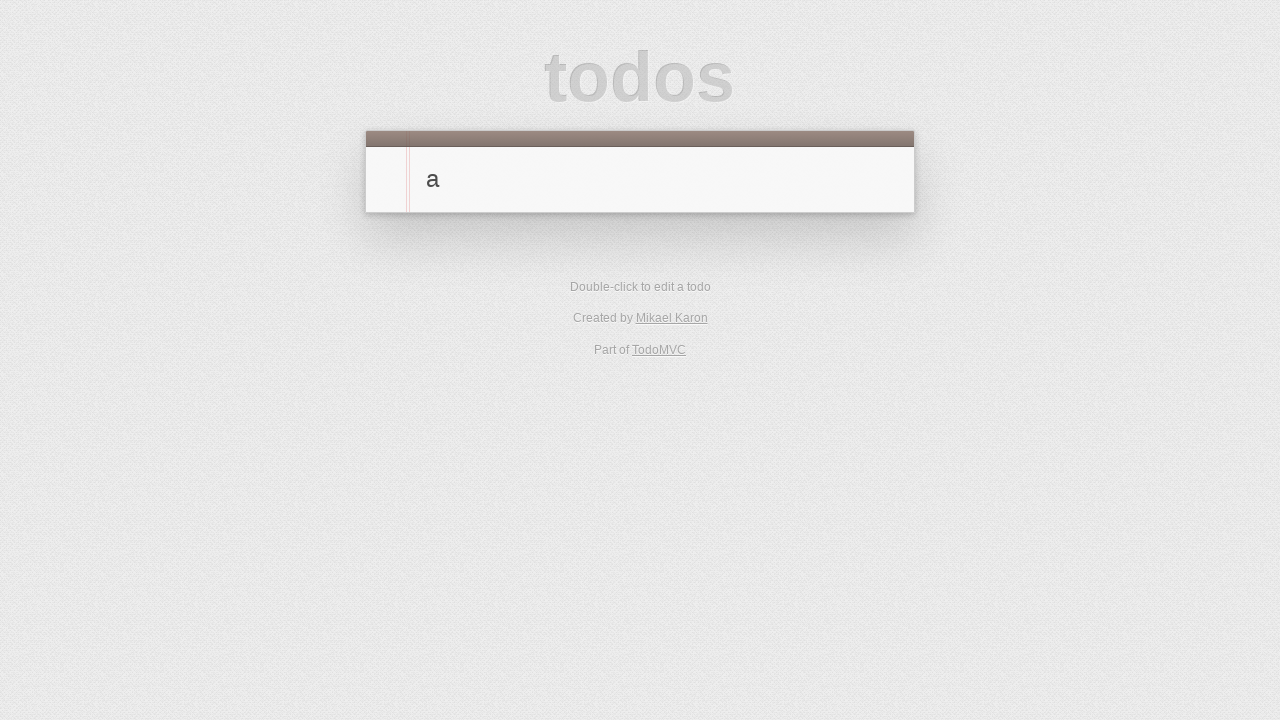

Pressed Enter to create task 'a' on #new-todo
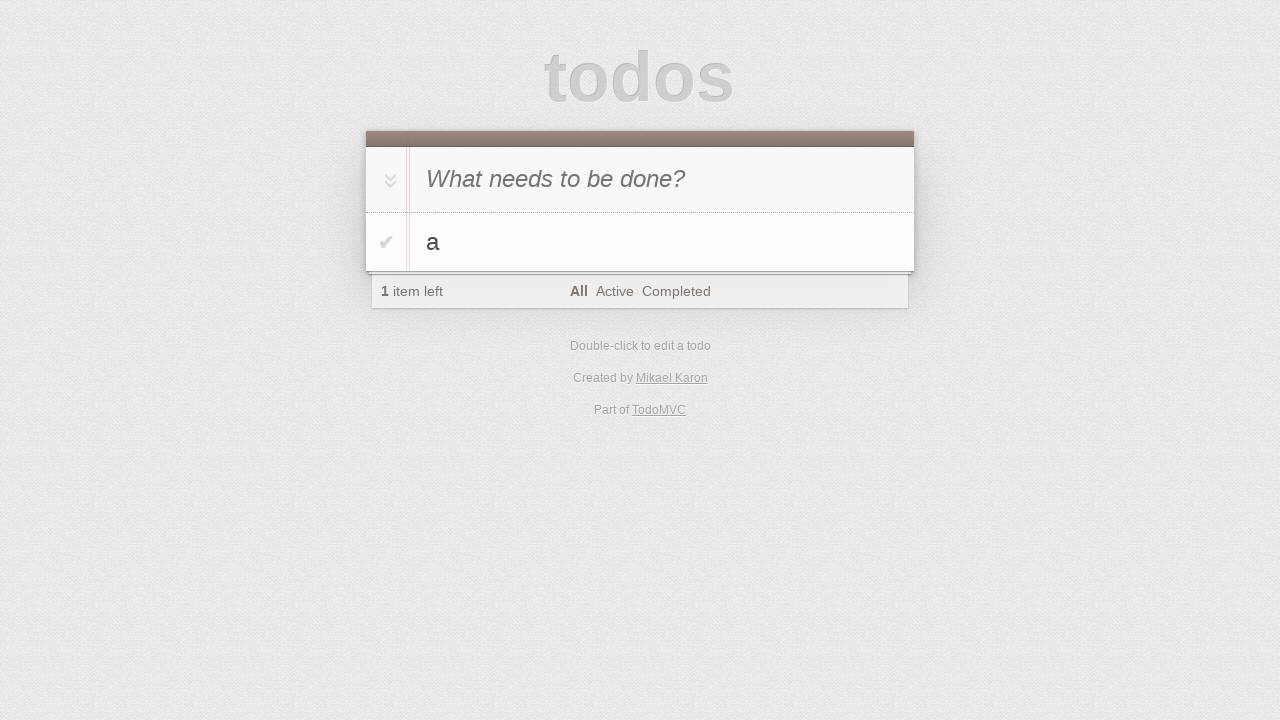

Clicked Active filter to show active tasks at (614, 291) on text=Active
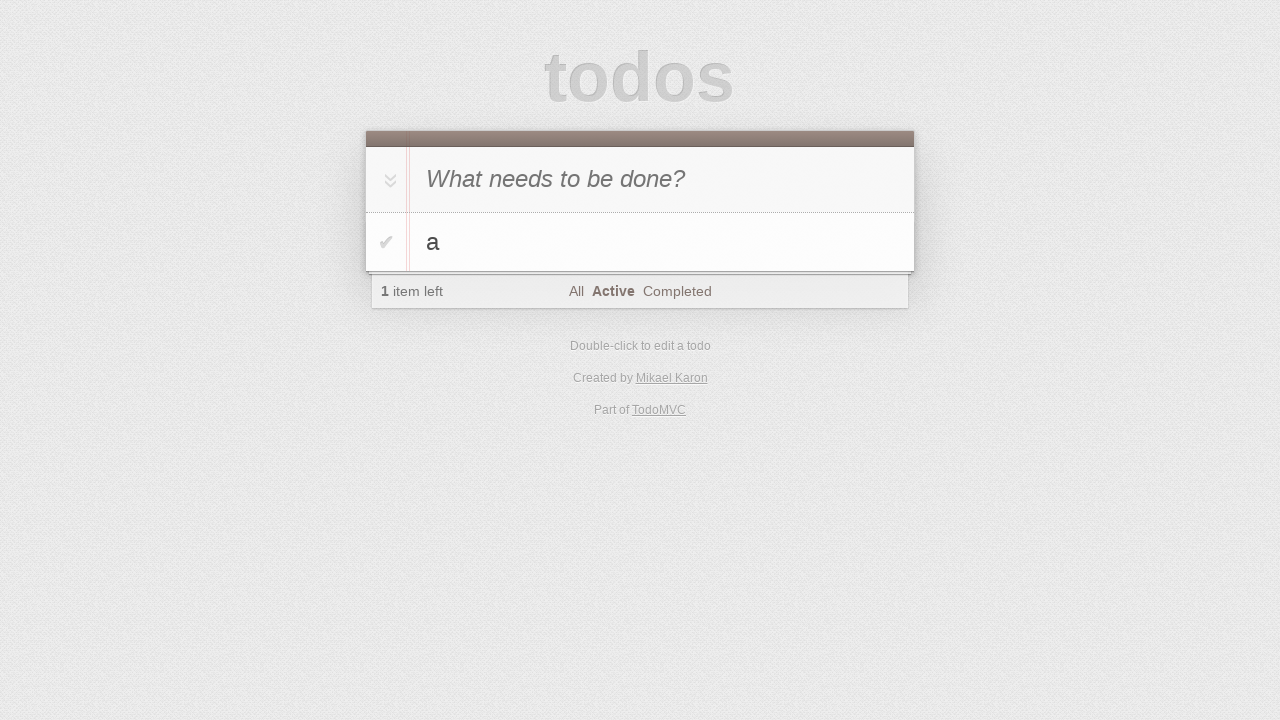

Double-clicked task 'a' to enter edit mode at (640, 242) on #todo-list>li >> internal:has-text="a"i
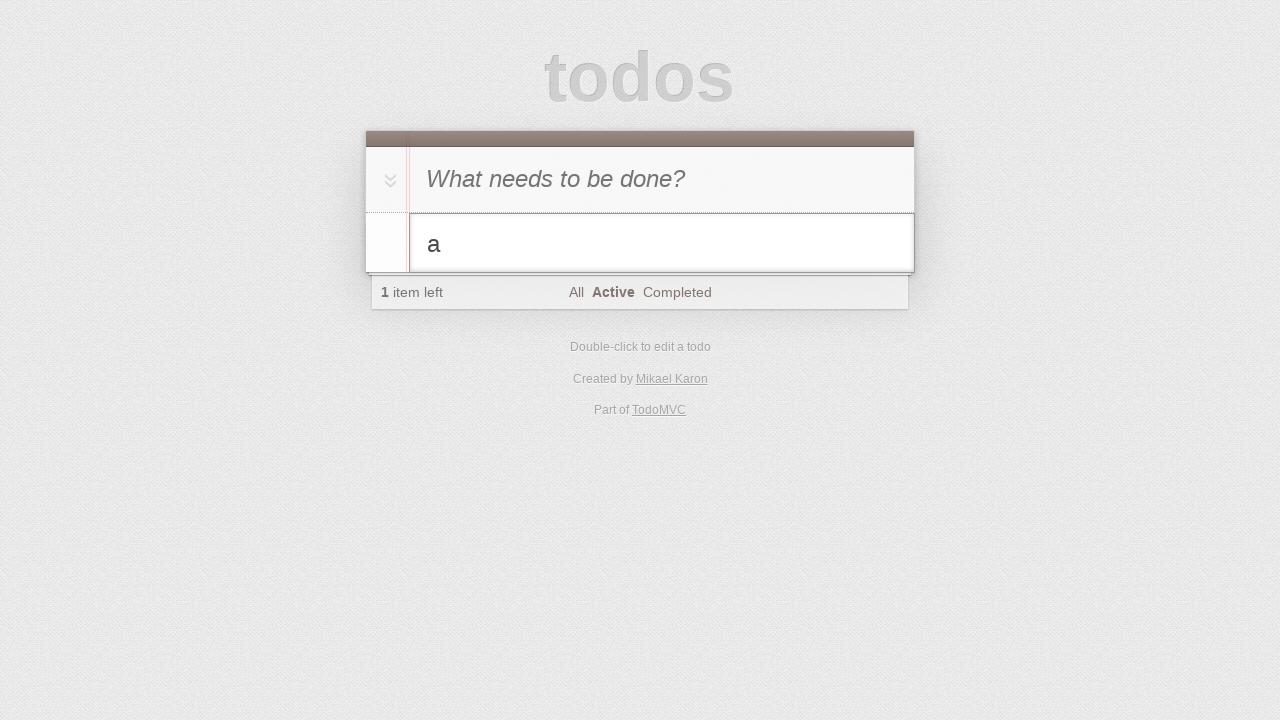

Filled edit input with 'a edit' on #todo-list>li.editing .edit
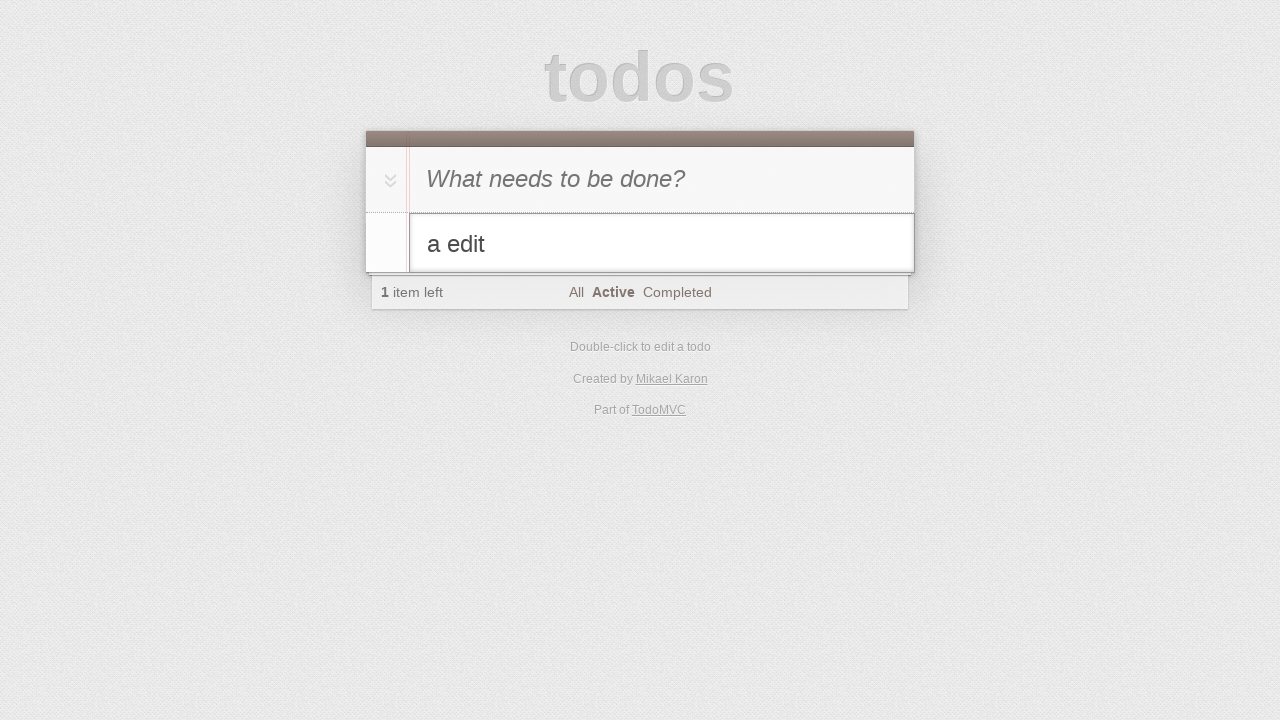

Pressed Enter to confirm task update to 'a edit' on #todo-list>li.editing .edit
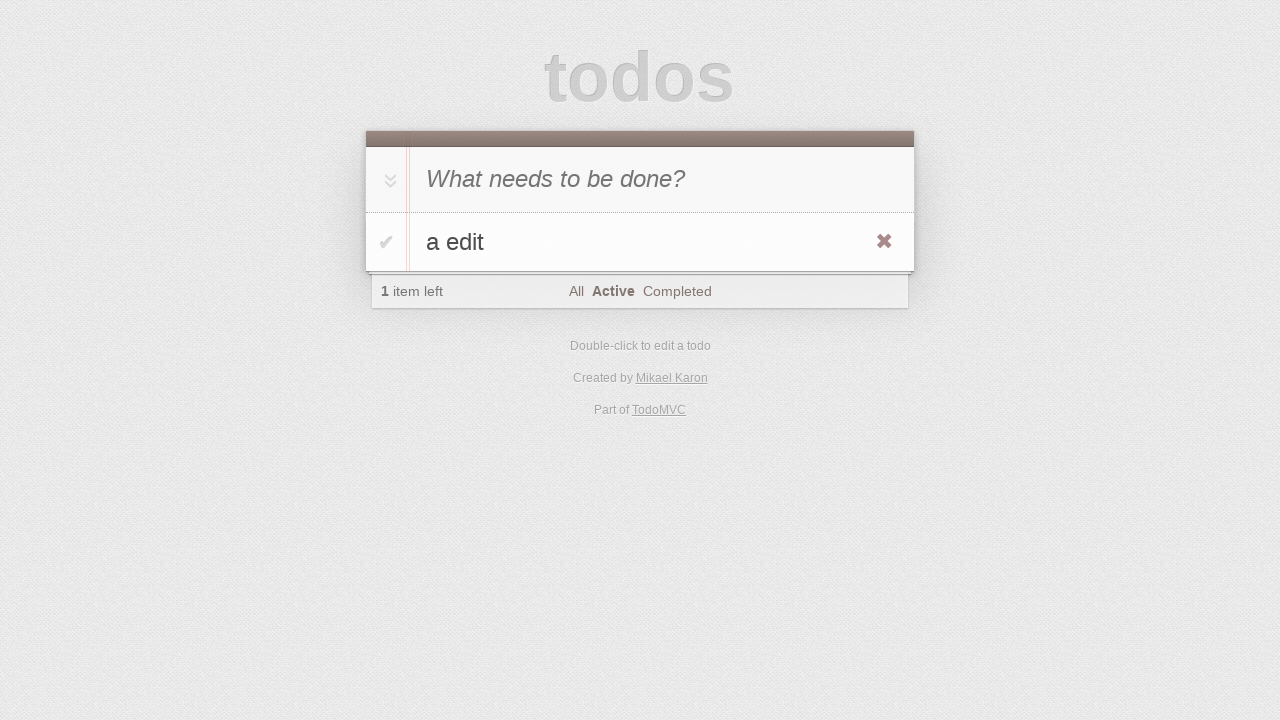

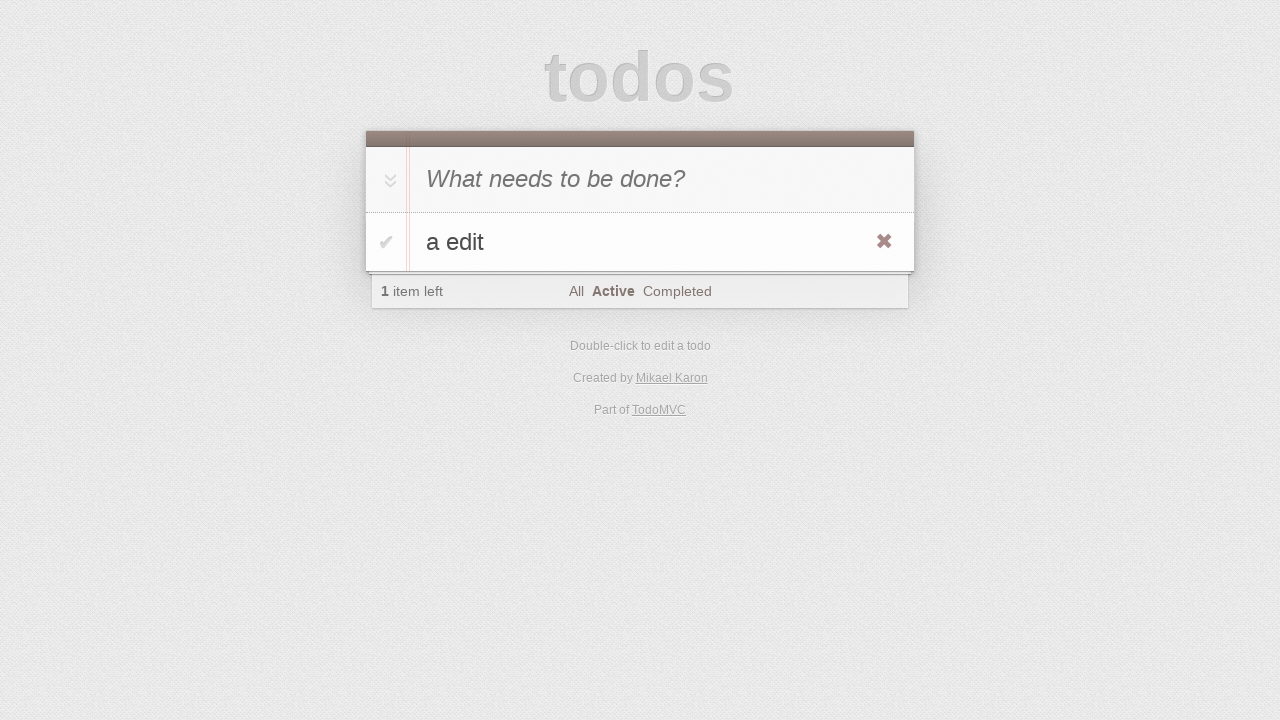